Navigates to a Baidu Haokan video page and verifies the page loads successfully by waiting for the video player element.

Starting URL: https://haokan.baidu.com/v?vid=16335743810432281251

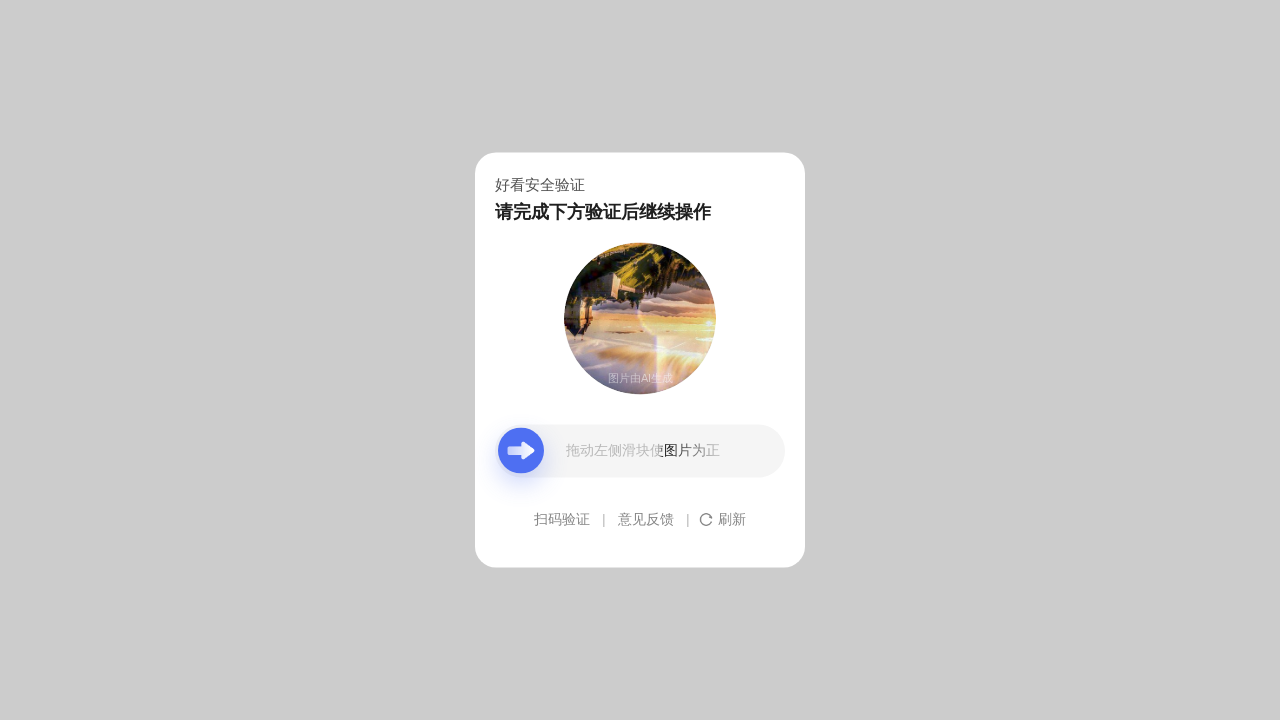

Navigated to Baidu Haokan video page
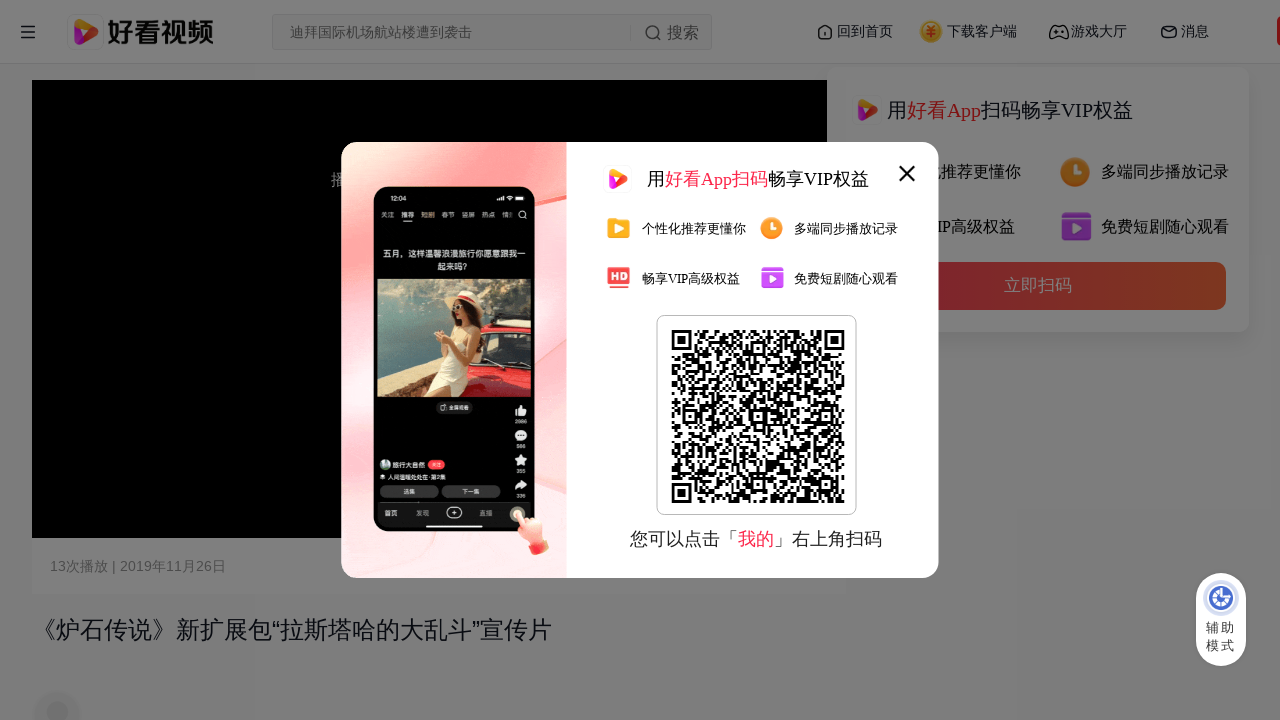

Video player element loaded successfully
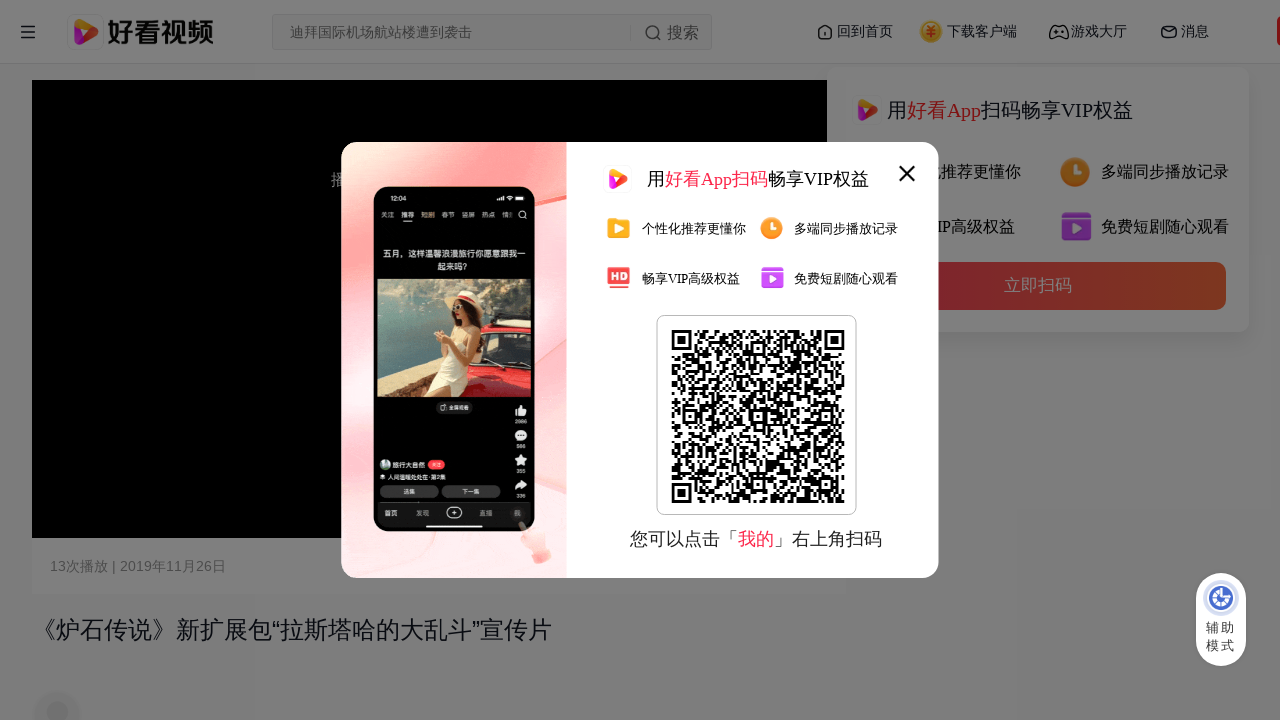

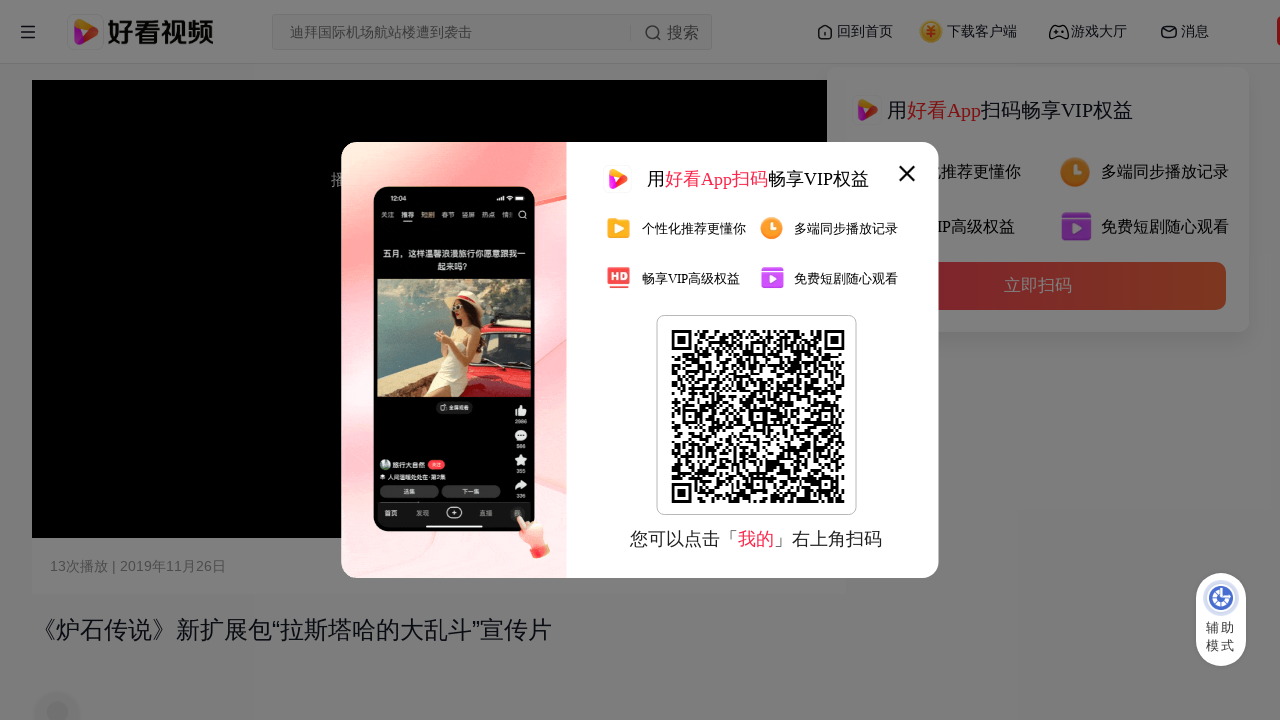